Opens a new browser window to websyndic.com, switches to that window, and clicks a connect button

Starting URL: https://www.alexamaster.net/Master/157701

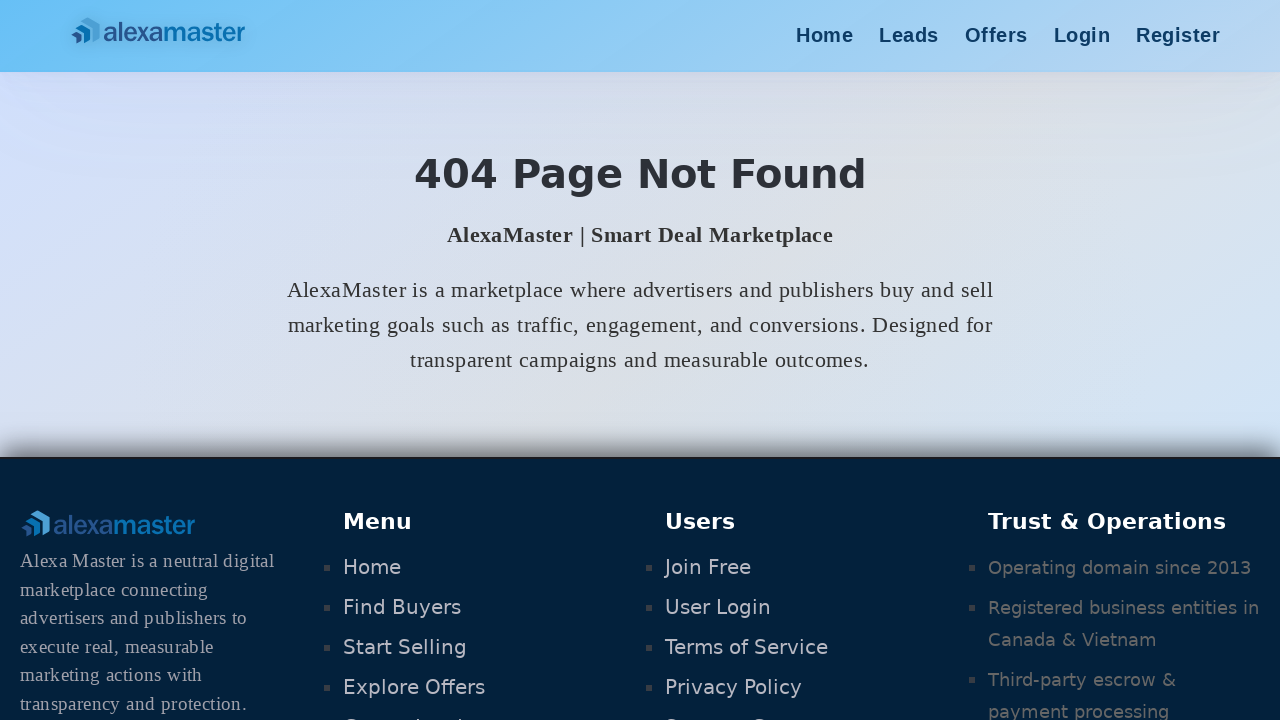

Opened a new browser window
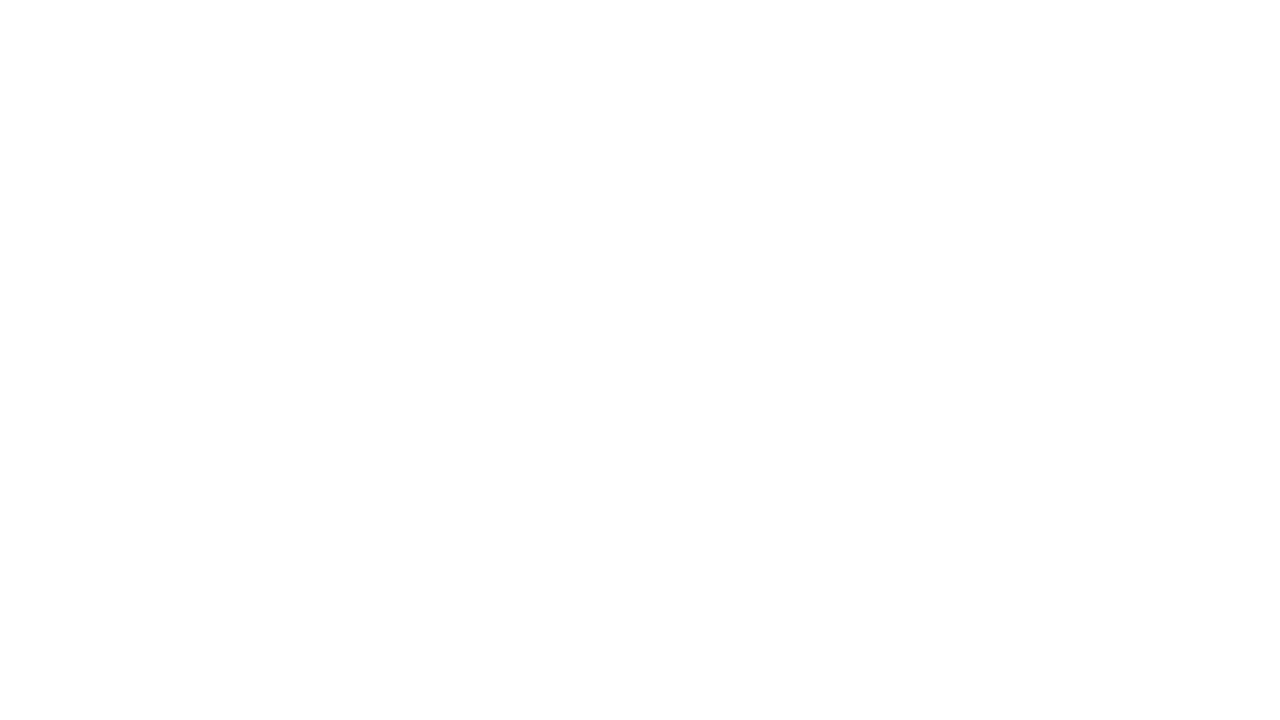

Navigated to https://www.websyndic.com
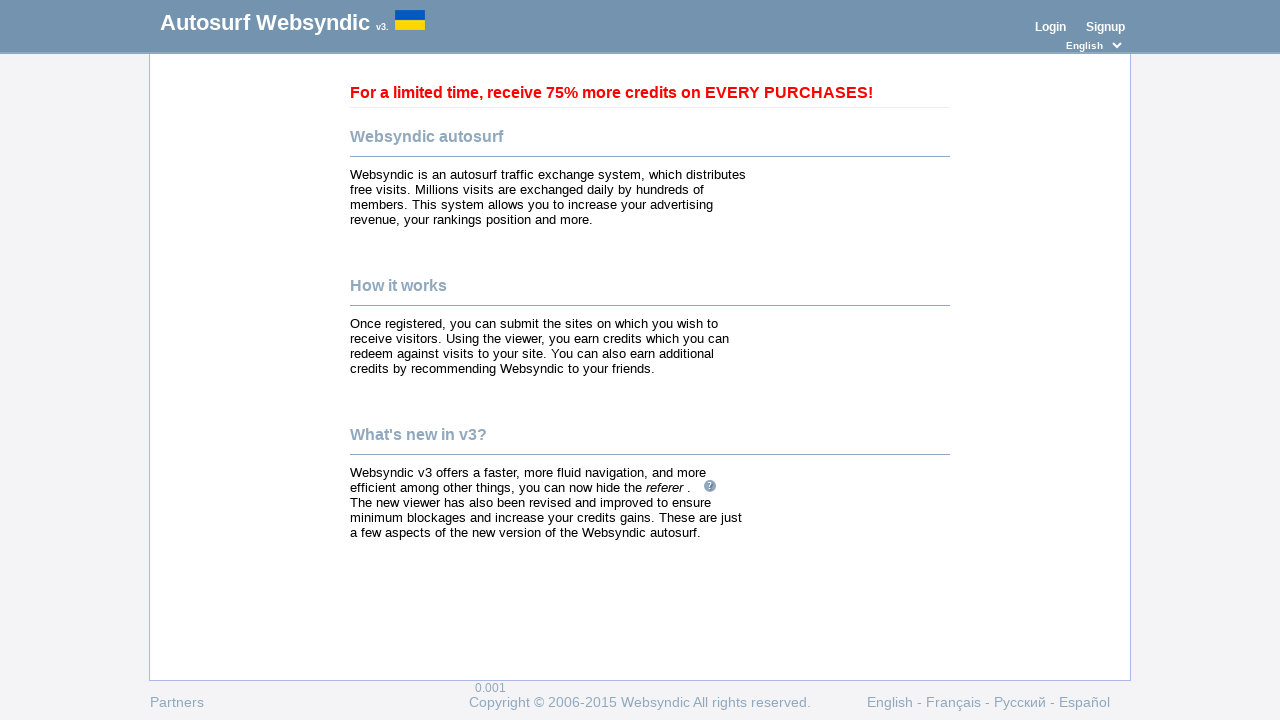

Clicked the connect button at (1050, 27) on #connect_button
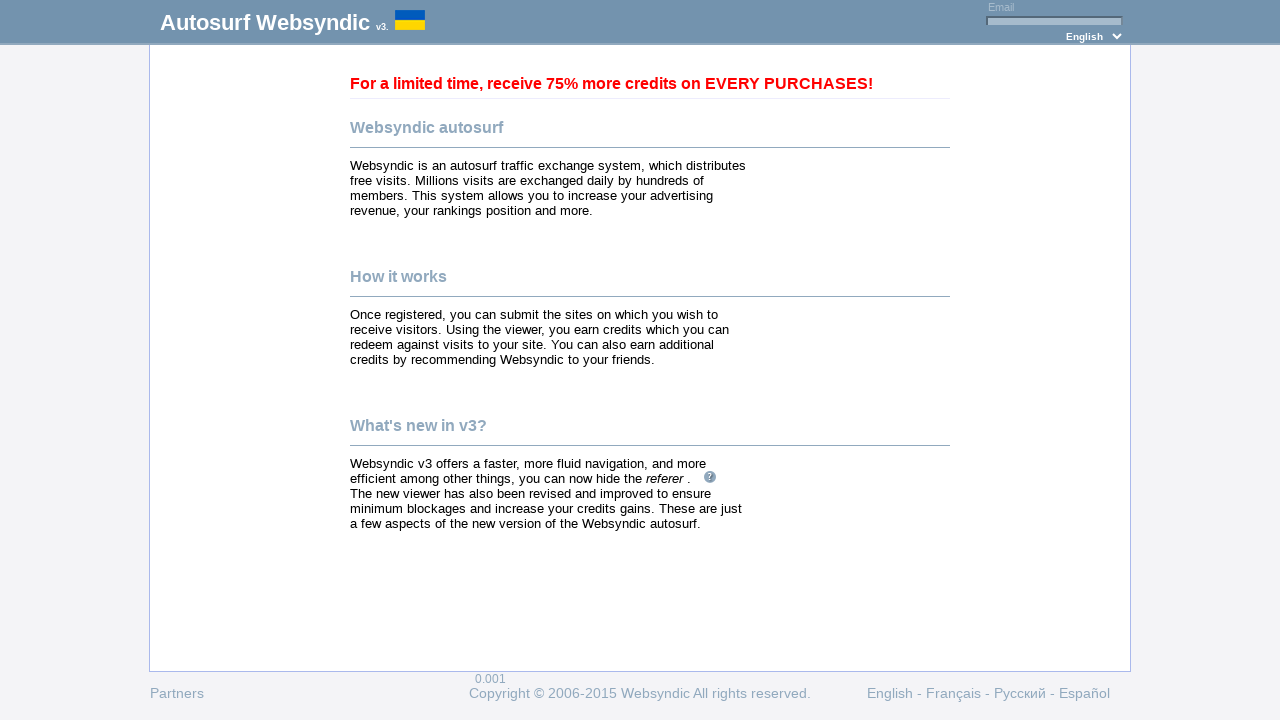

Waited for network activity to complete
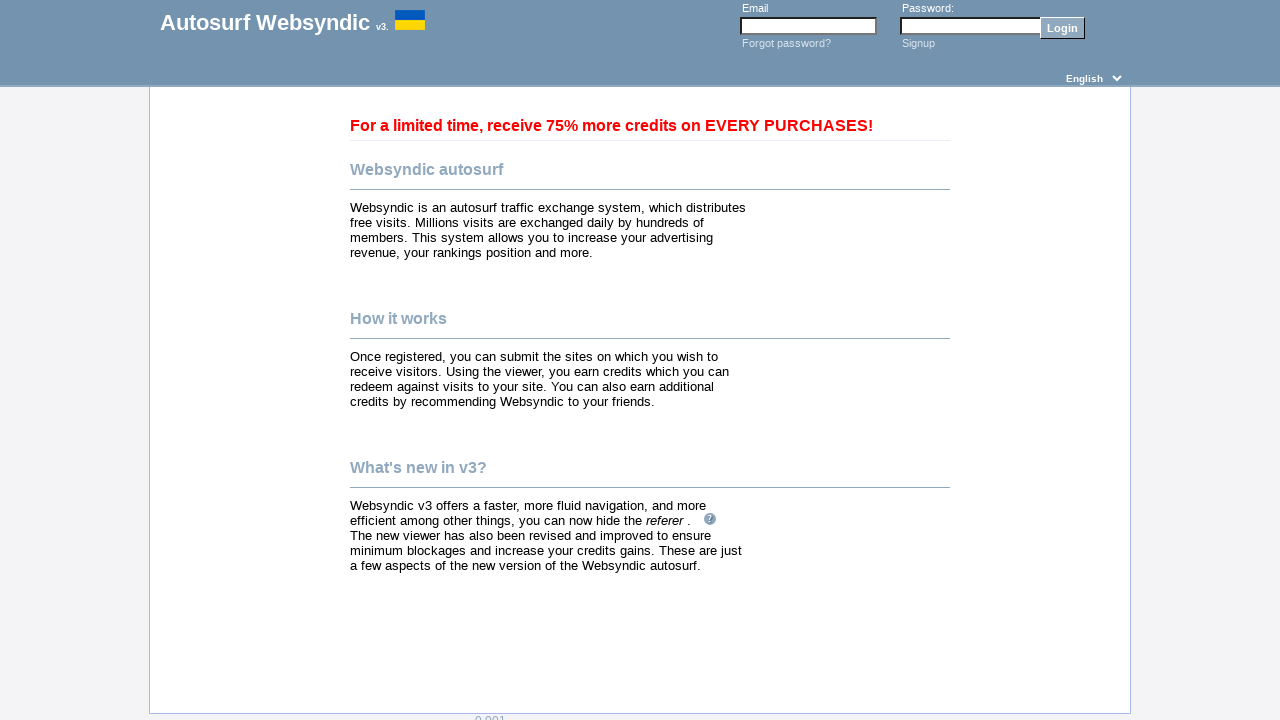

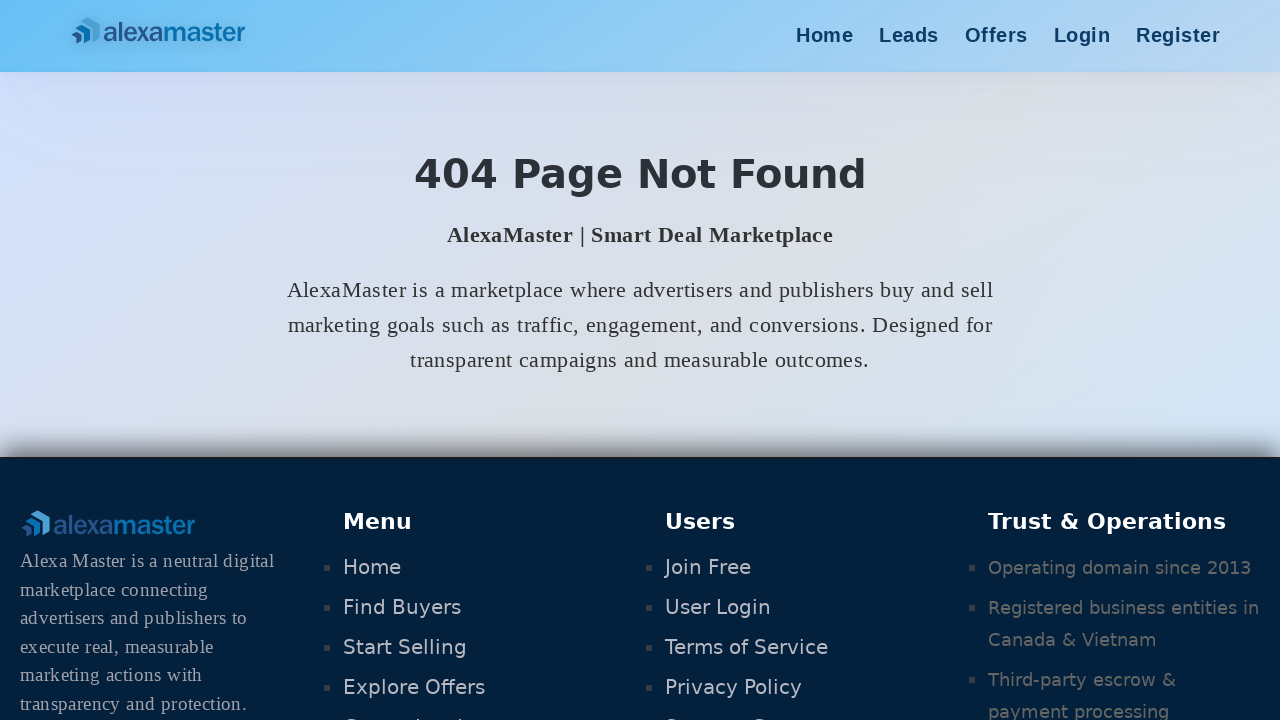